Tests file download functionality by navigating to a download page and clicking on two download links (for a PNG image and a PDF file).

Starting URL: https://bonigarcia.dev/selenium-webdriver-java/download-files.html

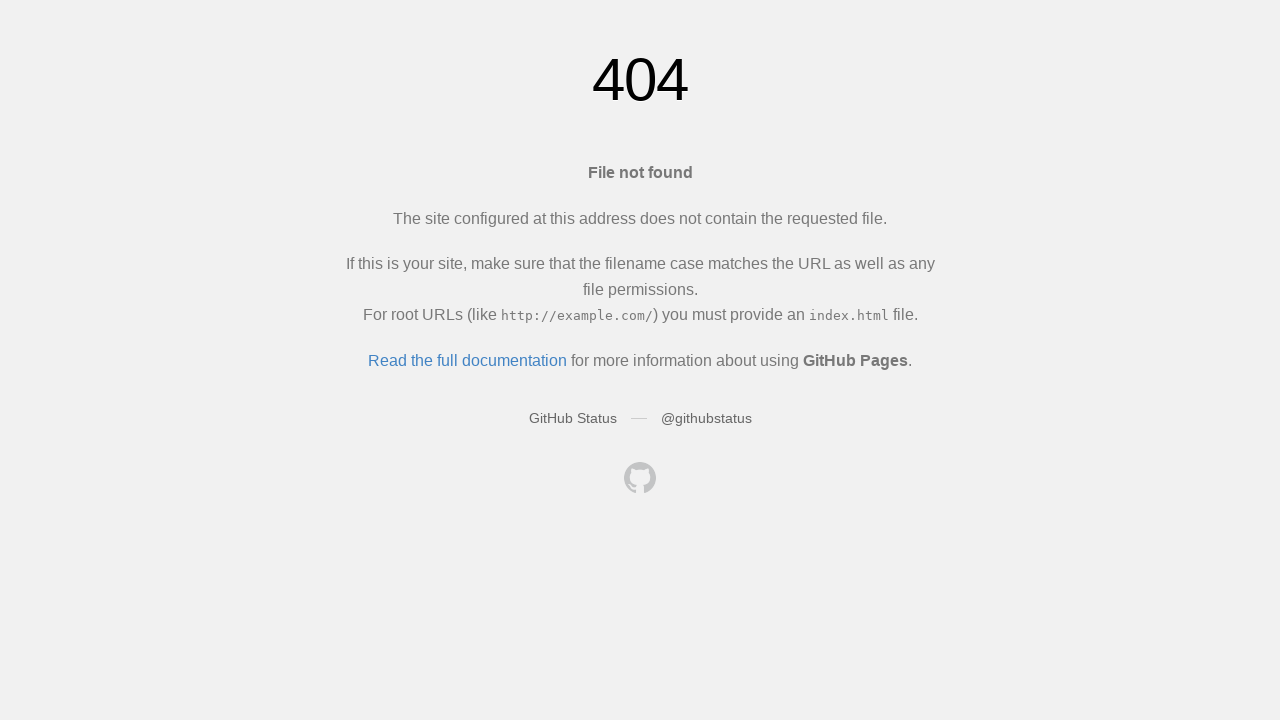

Navigated to download files page
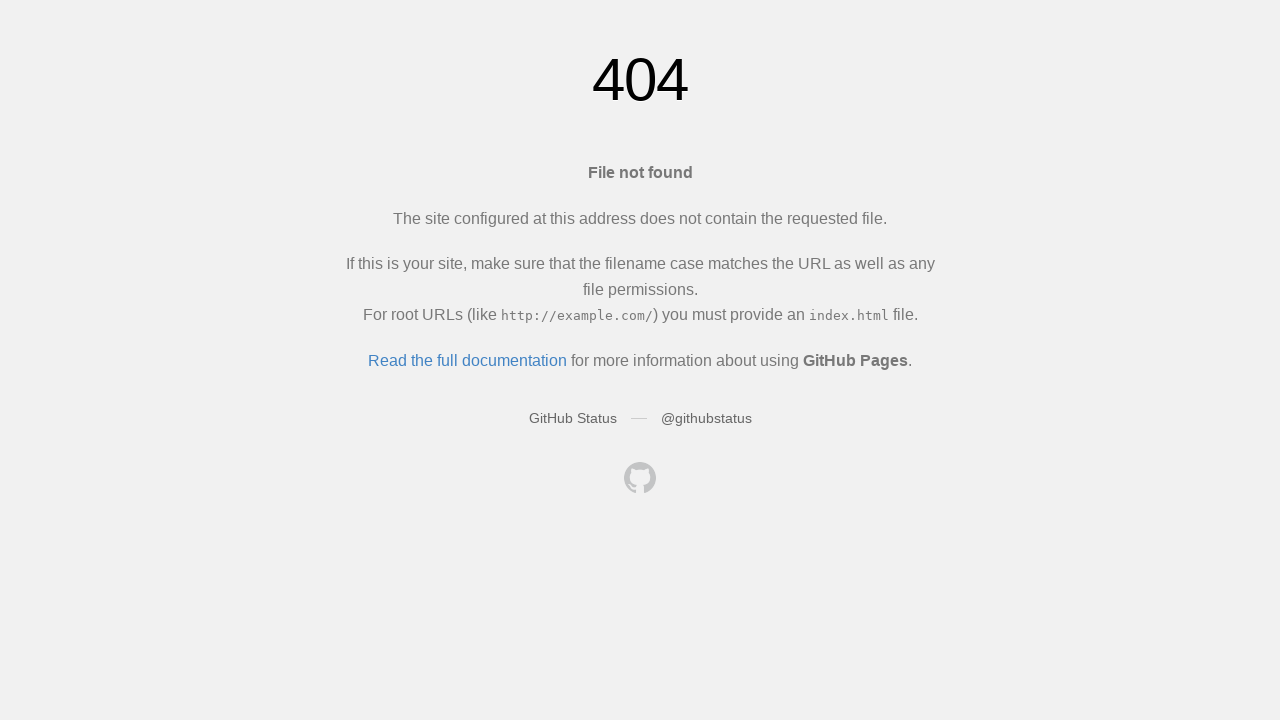

Clicked first download link (PNG image) at (572, 418) on (//a)[2]
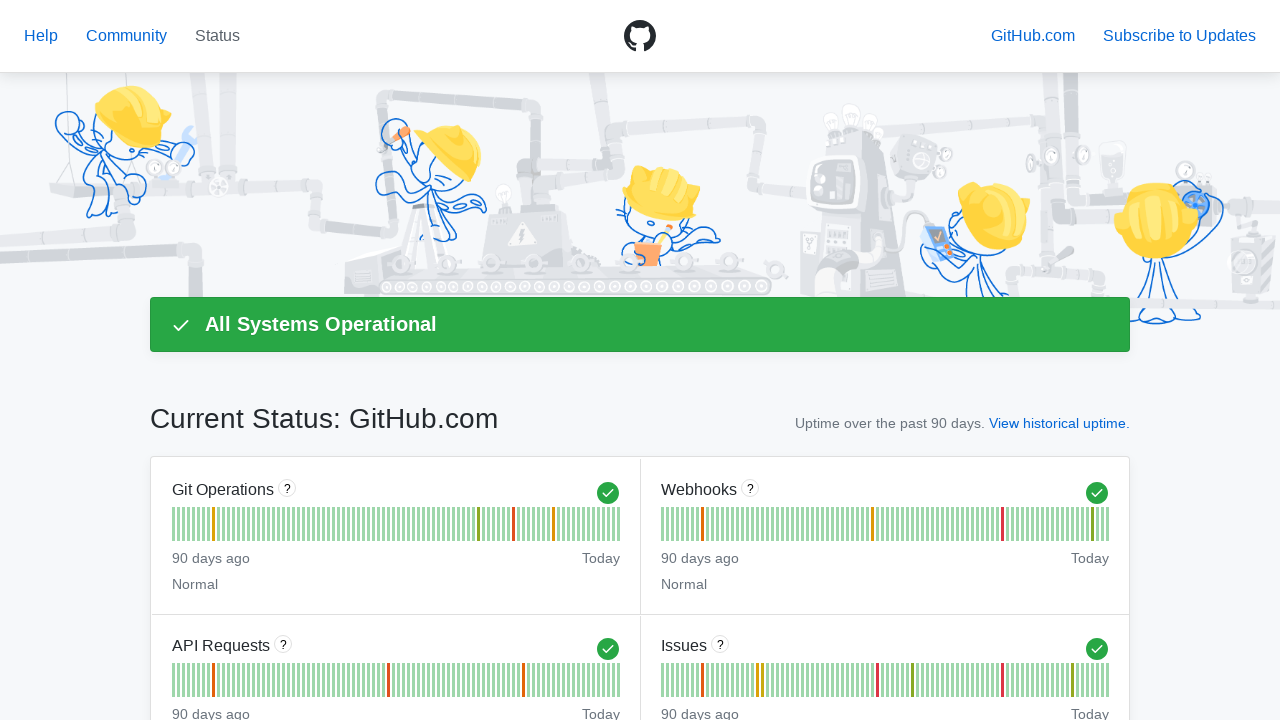

Clicked second download link (PDF file) at (126, 36) on (//a)[3]
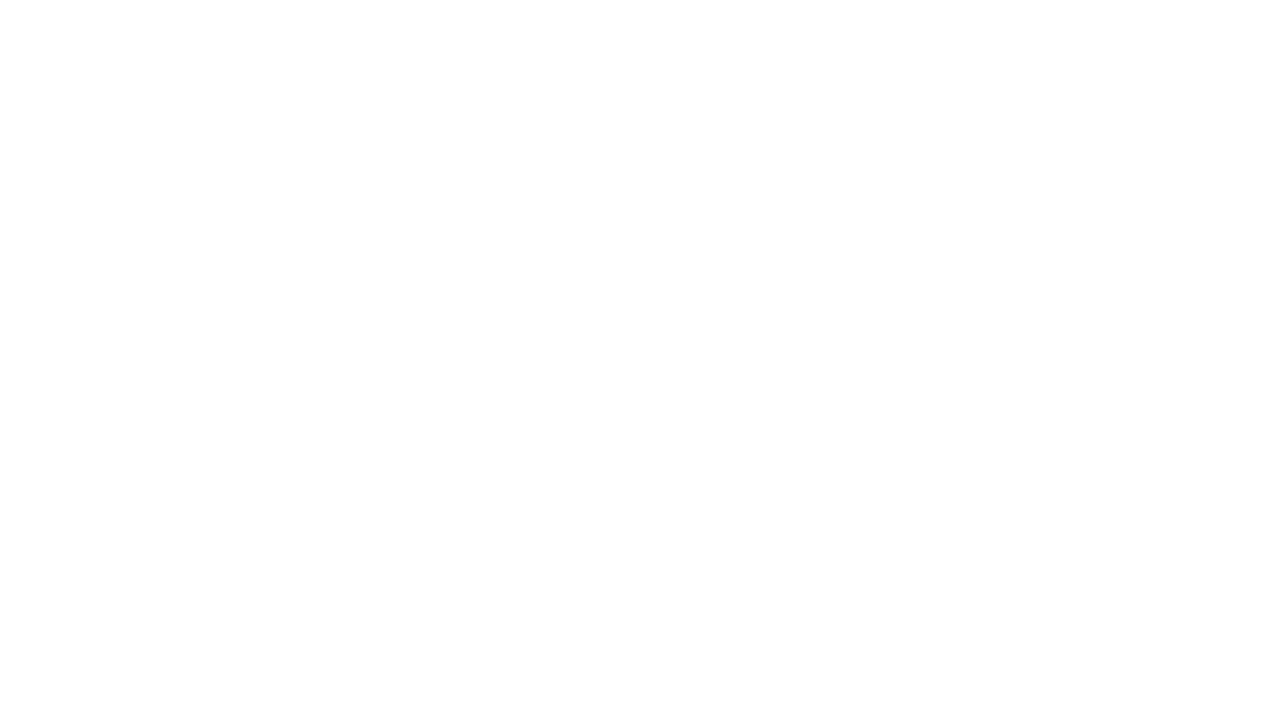

Waited 2 seconds for downloads to complete
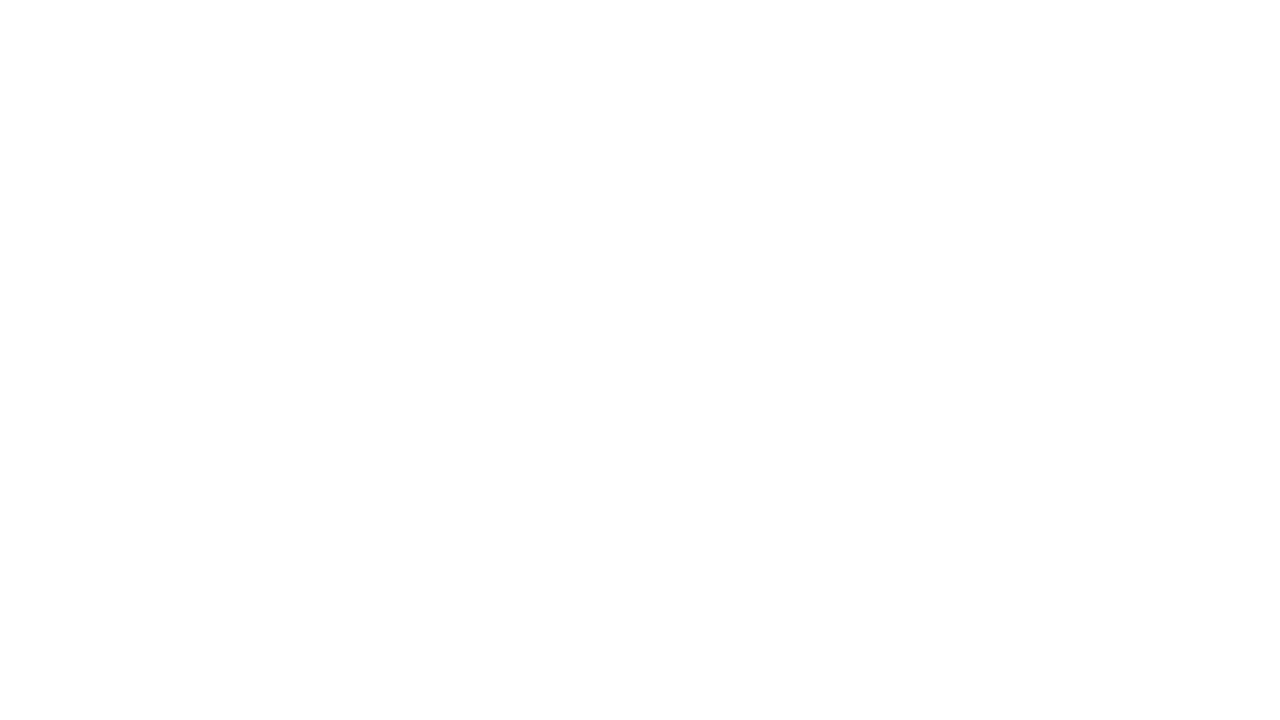

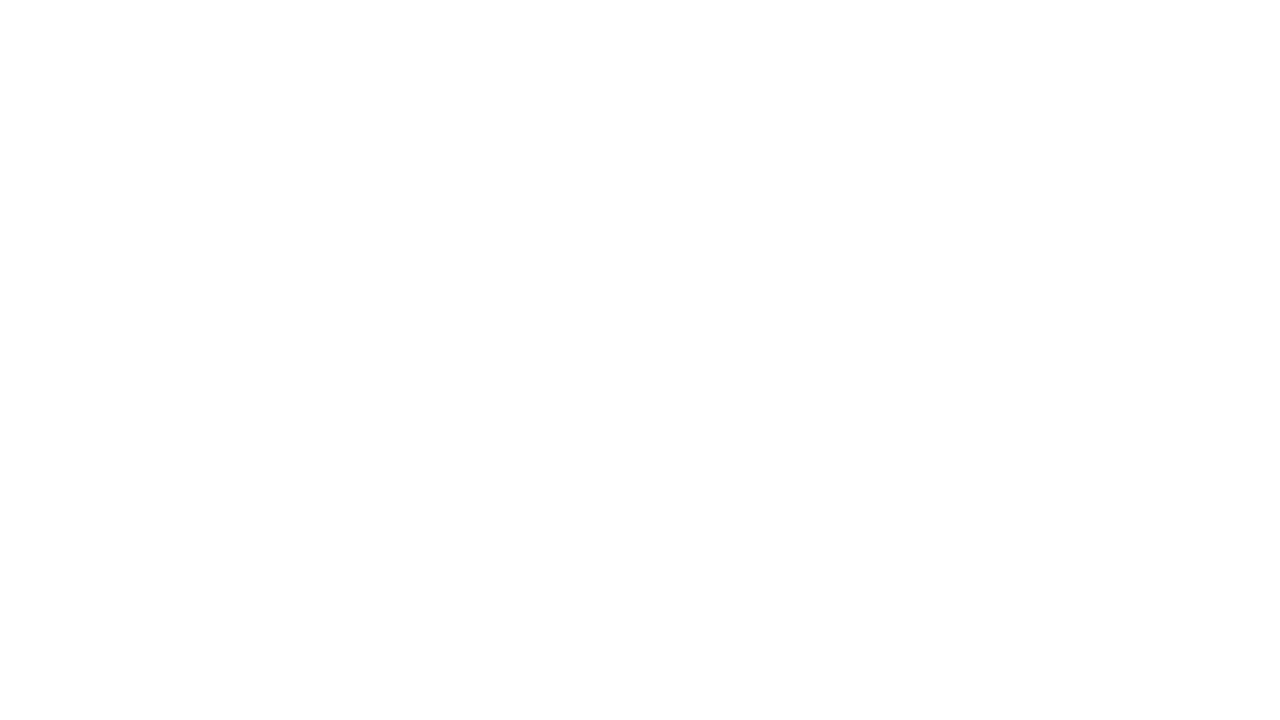